Calculates the sum of two numbers displayed on the page, selects the result from a dropdown menu, and submits the form

Starting URL: http://suninjuly.github.io/selects2.html

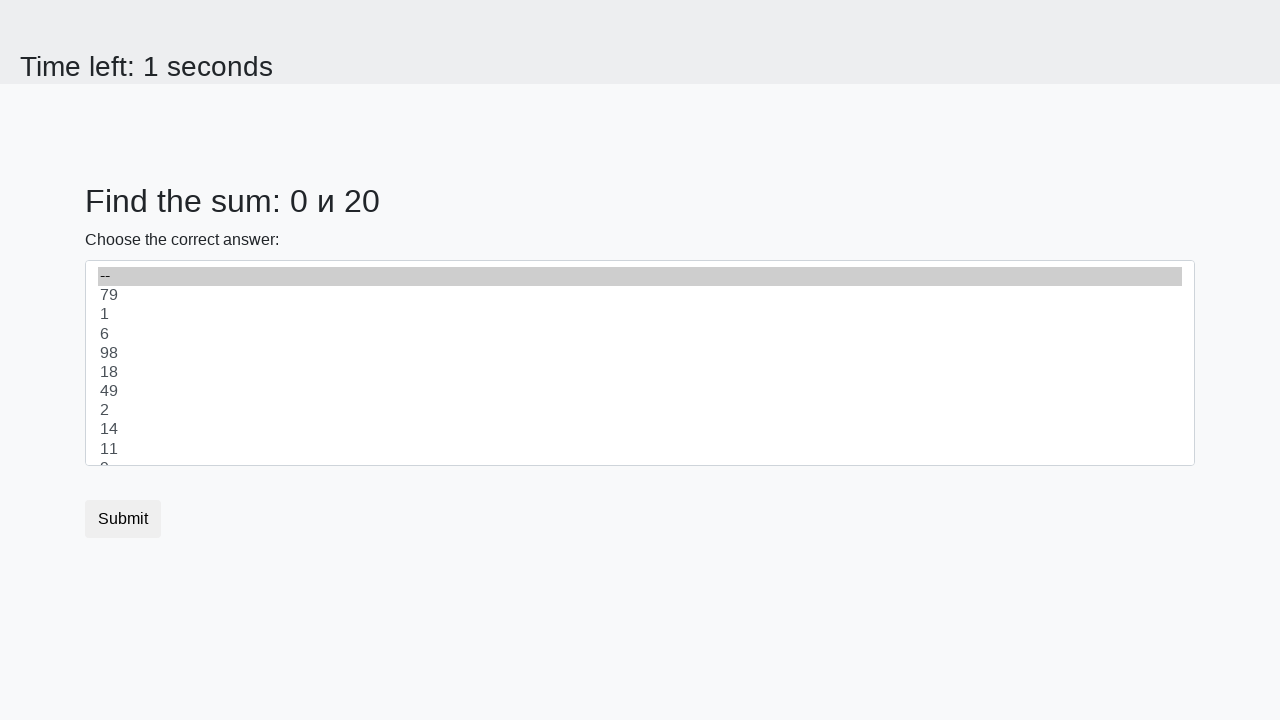

Retrieved first number from #num1 element
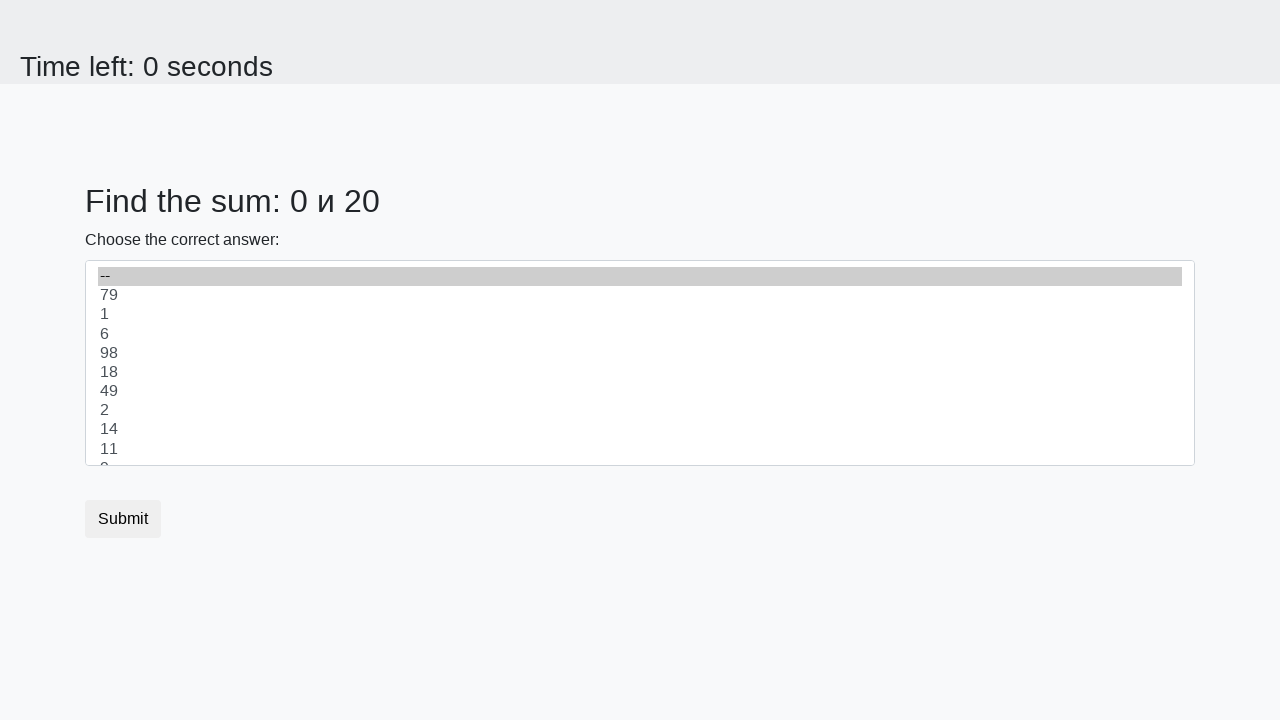

Retrieved second number from #num2 element
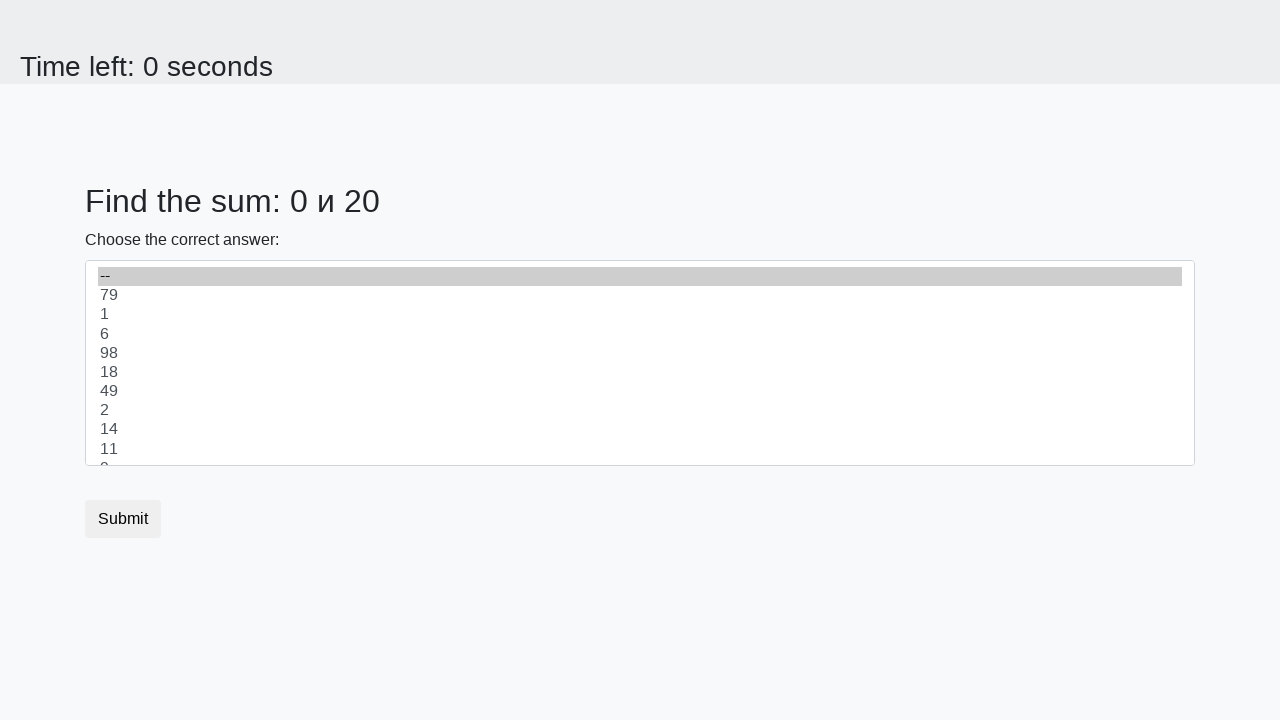

Calculated sum of 0 + 20 = 20
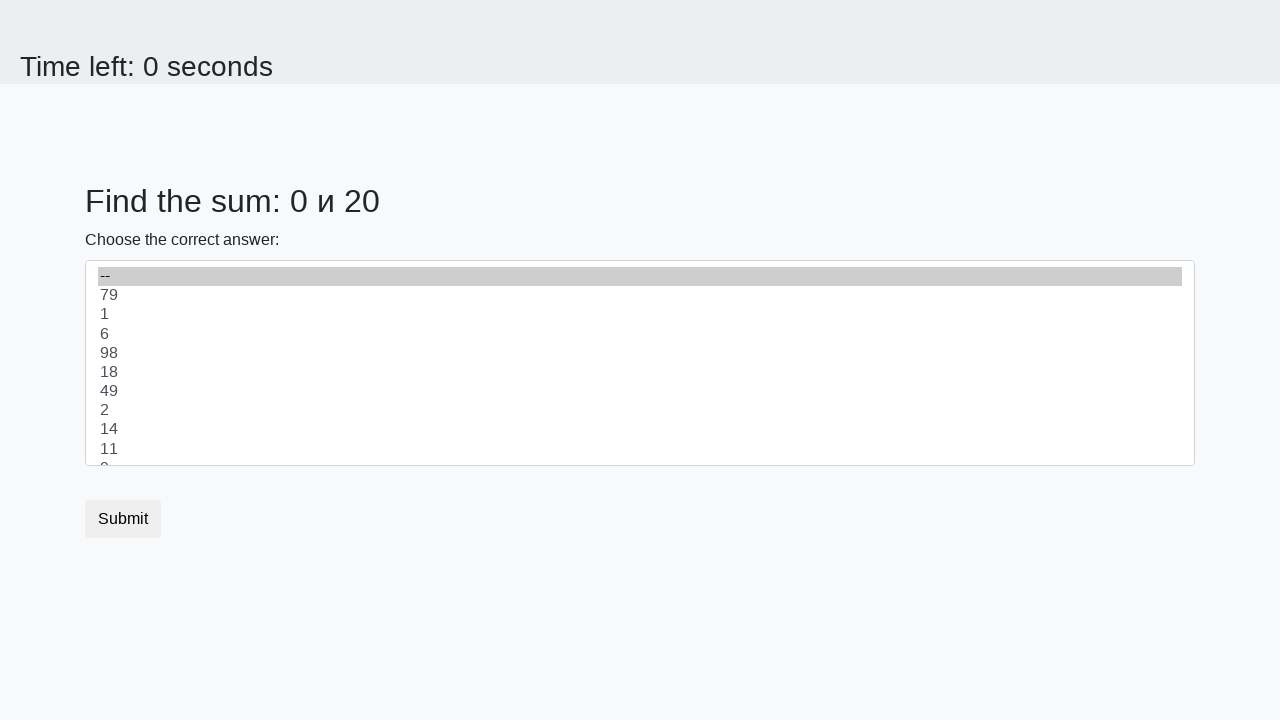

Selected 20 from dropdown menu on select
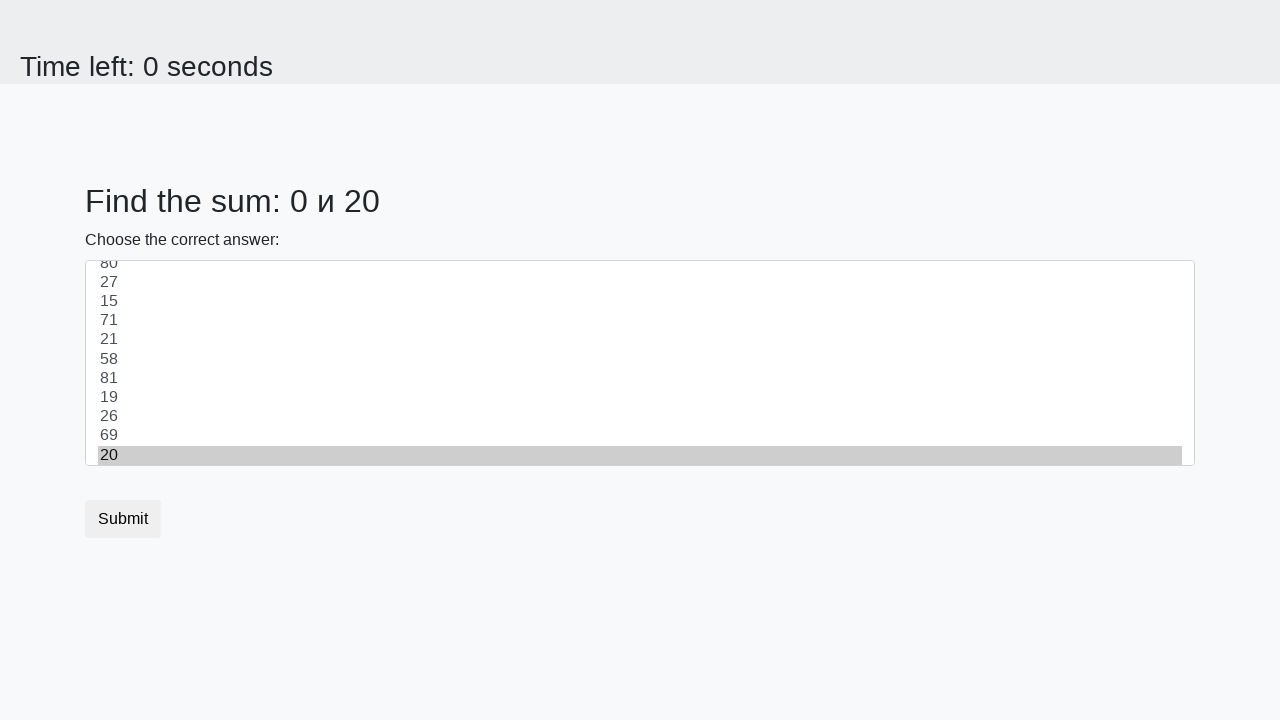

Clicked submit button to complete form at (123, 519) on button
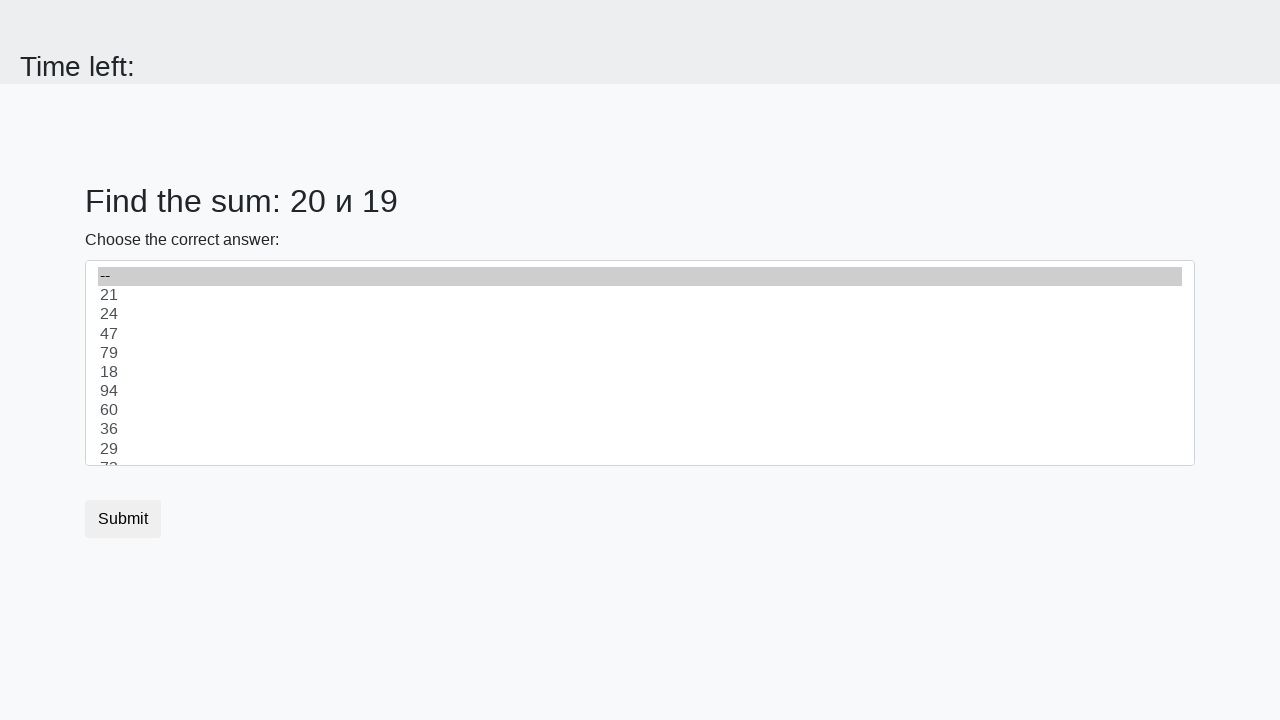

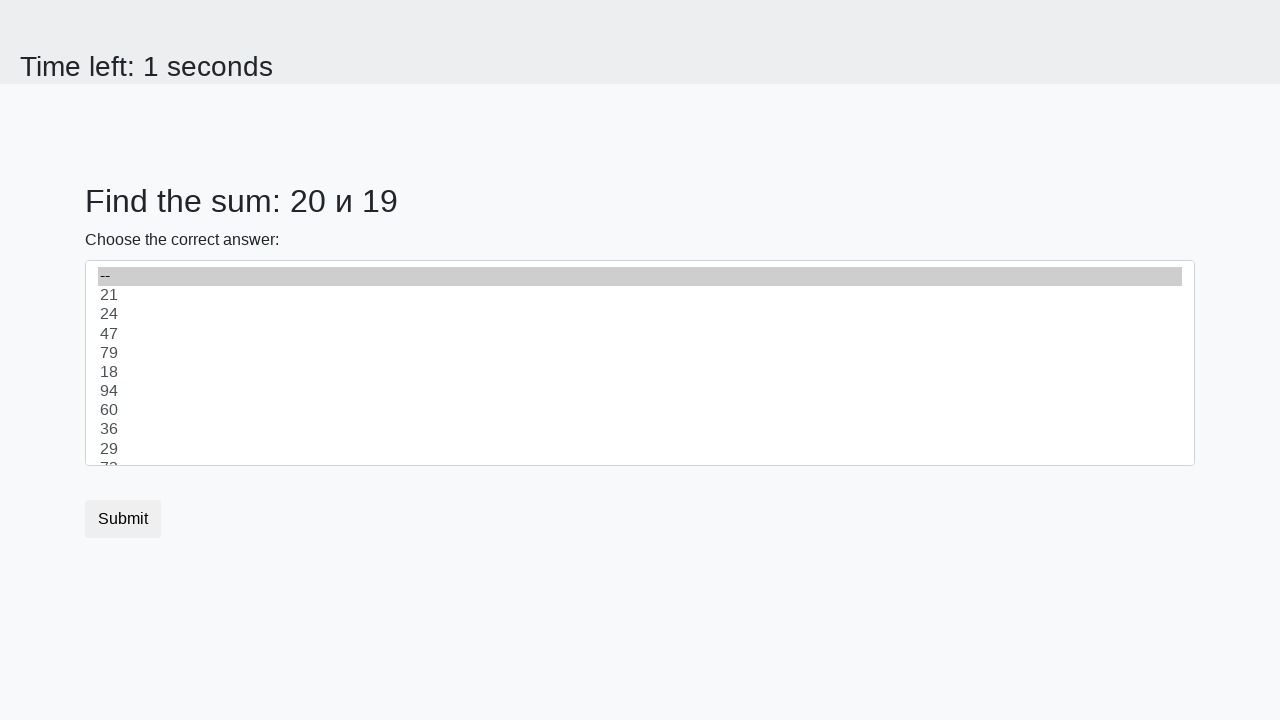